Tests JavaScript alert popup handling by clicking a button that triggers a JS alert, then accepting the alert dialog

Starting URL: https://the-internet.herokuapp.com/javascript_alerts

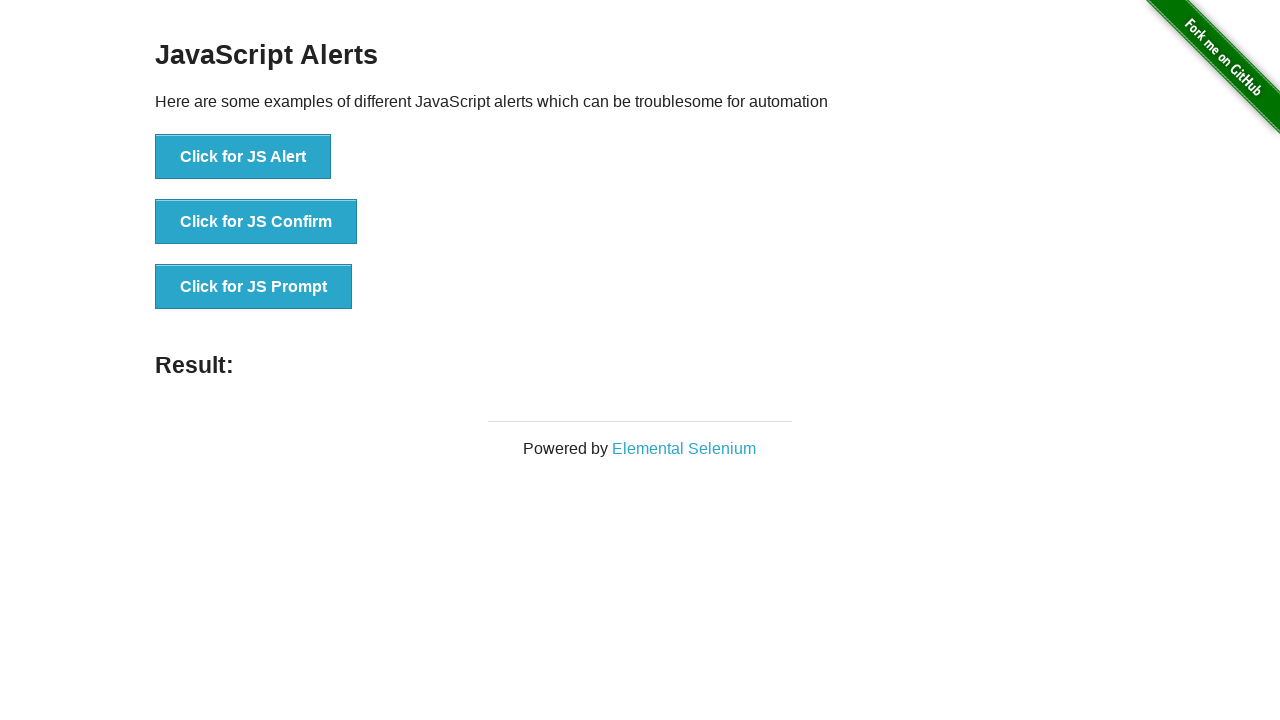

Clicked button to trigger JS Alert at (243, 157) on xpath=//button[text()='Click for JS Alert']
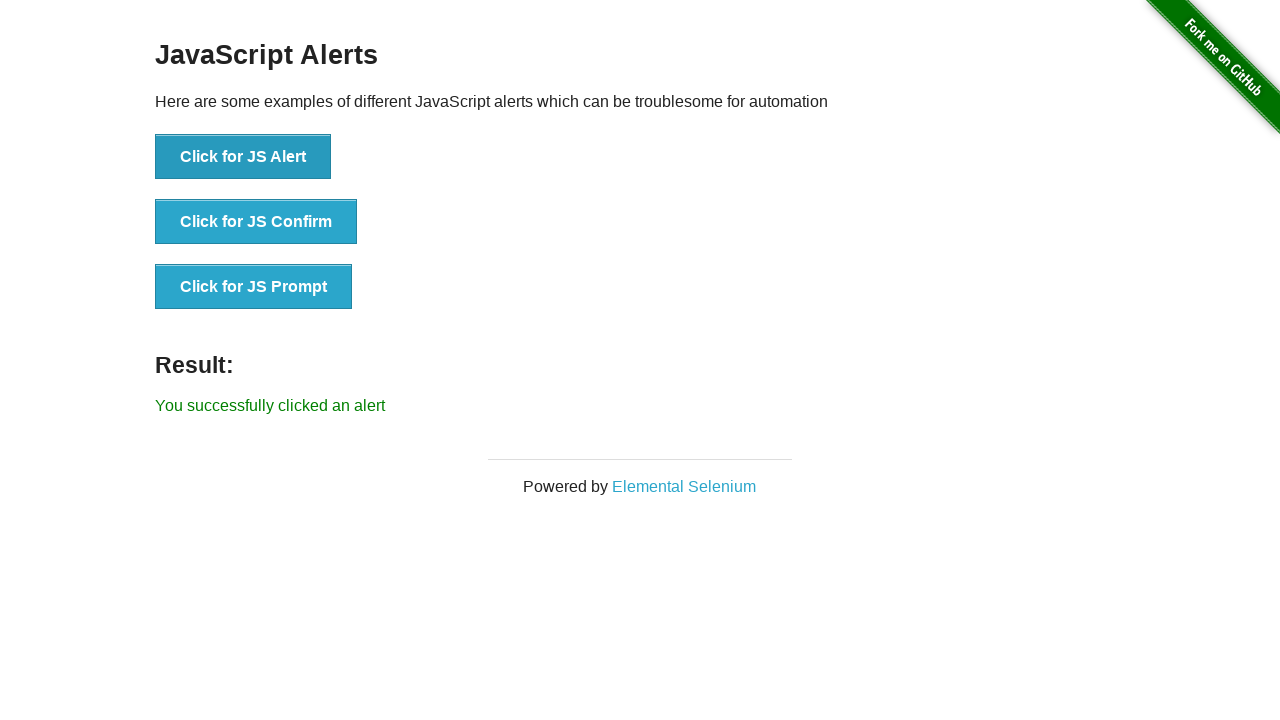

Set up dialog handler to accept alerts
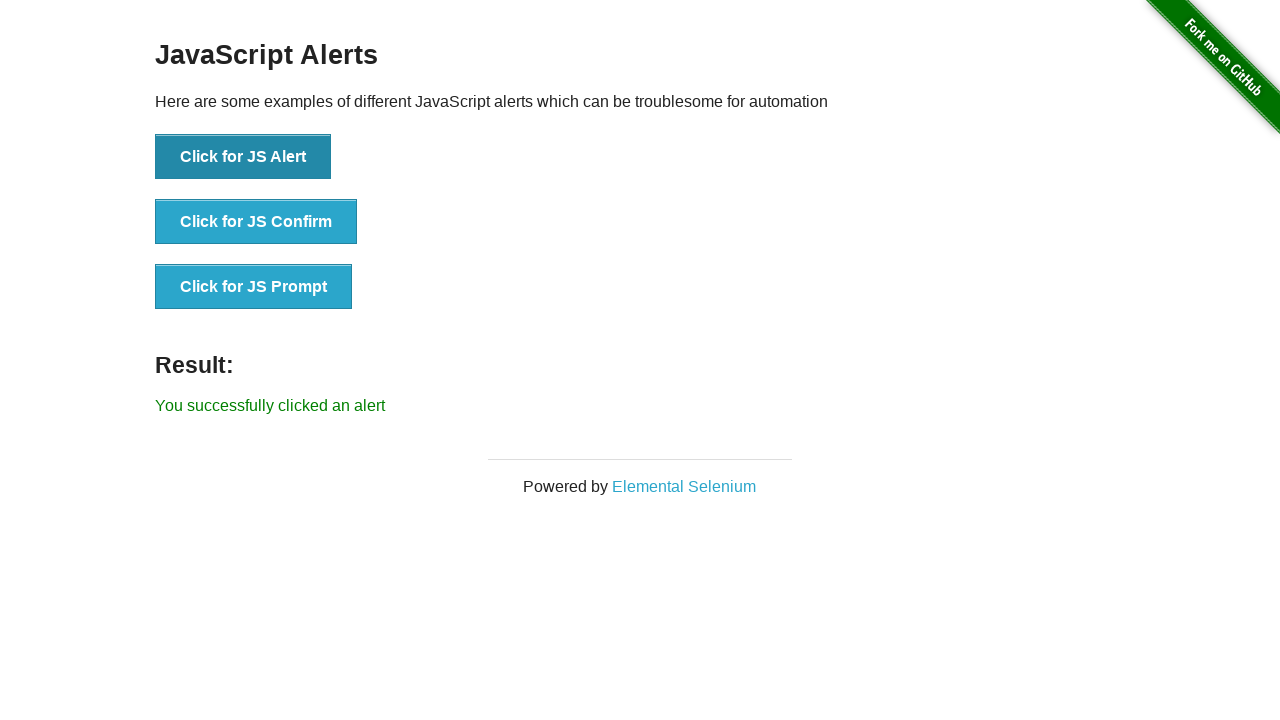

Configured dialog handler with assertion for 'JS Alert' message
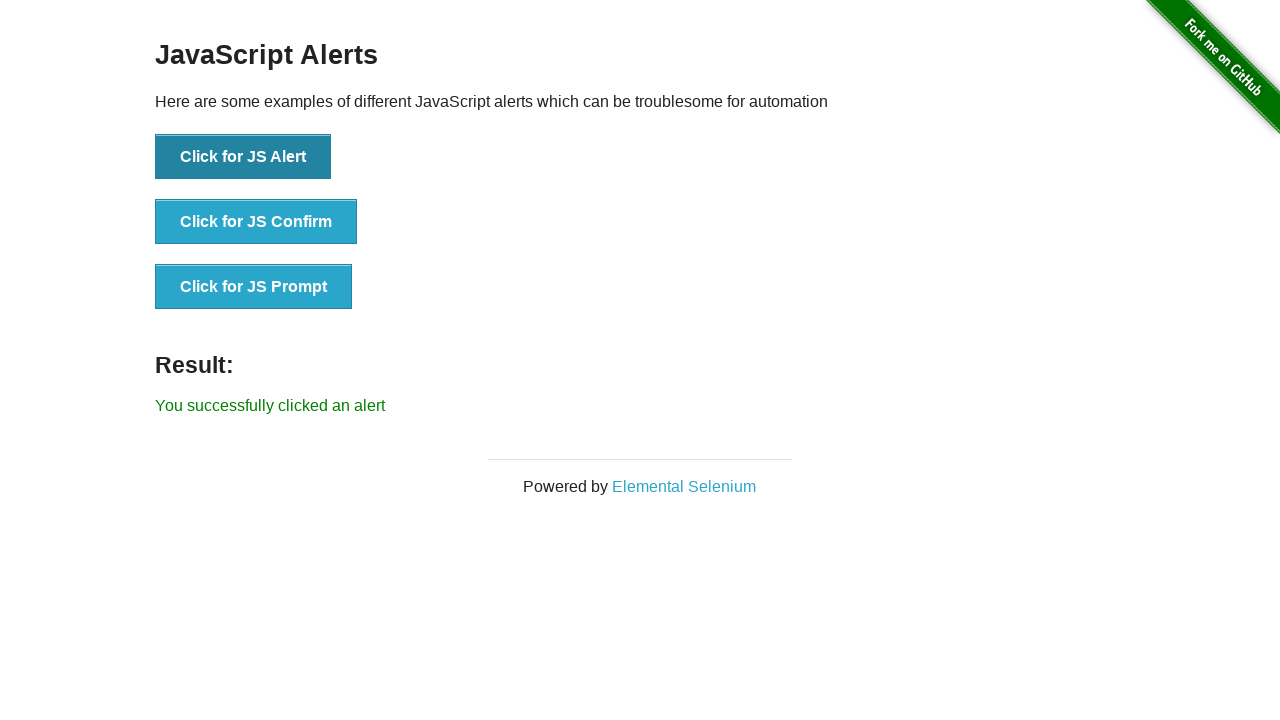

Clicked button to trigger alert with handler set up at (243, 157) on xpath=//button[text()='Click for JS Alert']
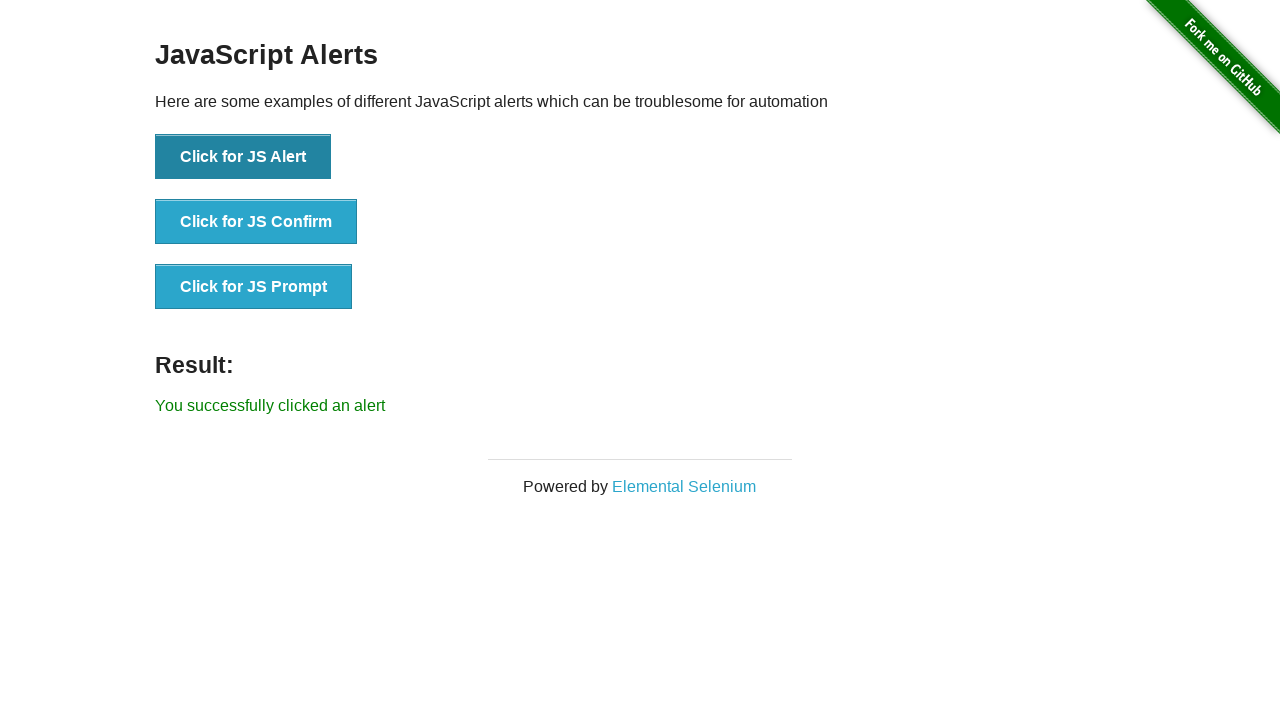

Waited for result message to confirm alert was handled
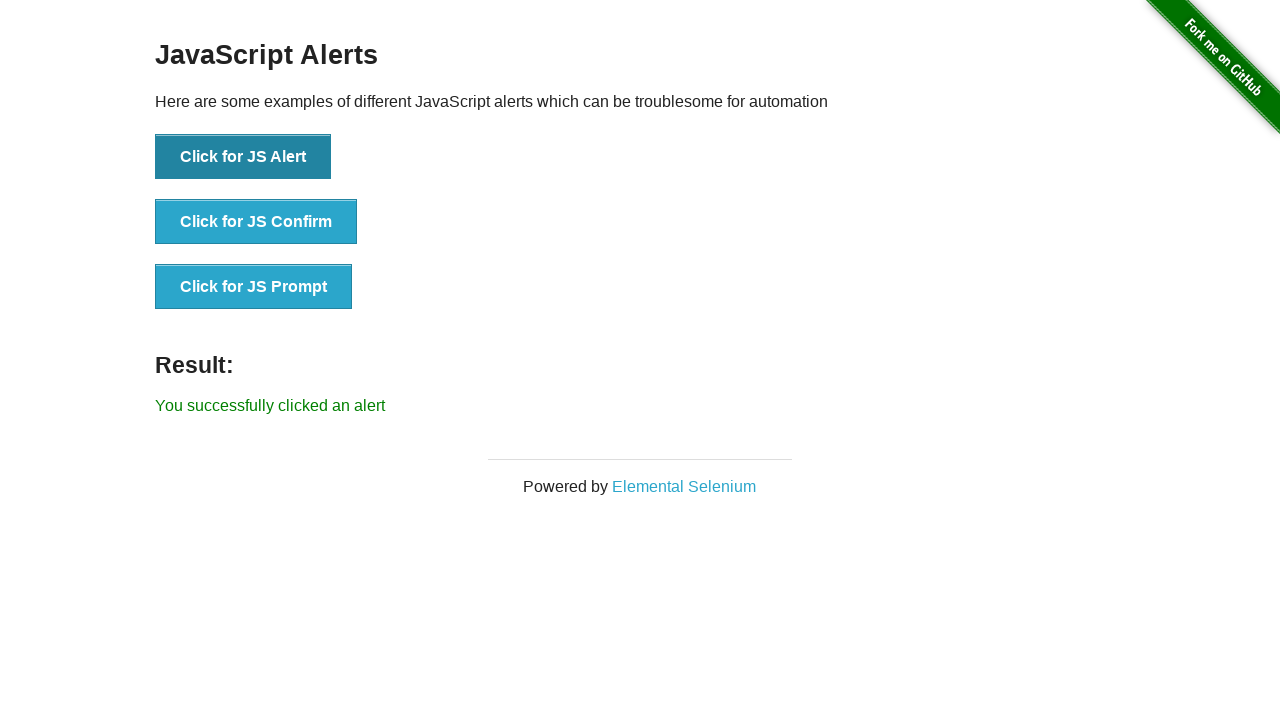

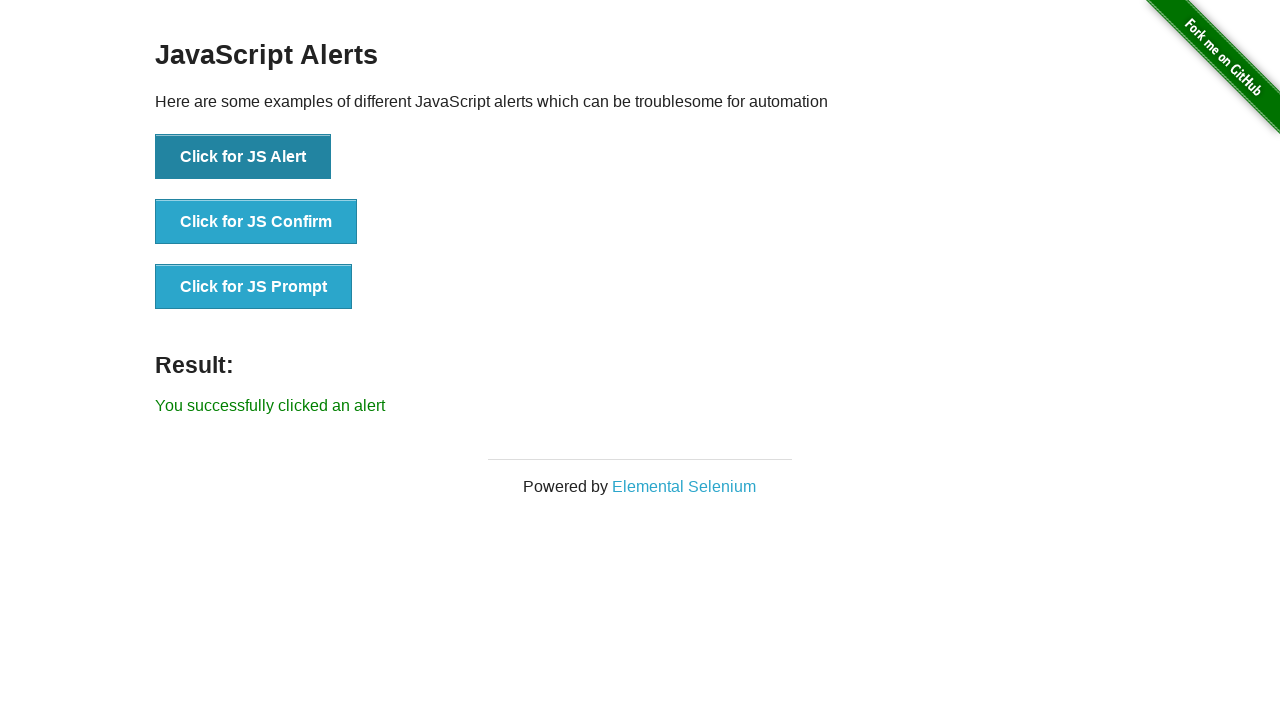